Tests table sorting functionality by clicking on the name column header and verifying the table is sorted, then searches for a specific item and retrieves its flavor information

Starting URL: https://kitchen.applitools.com/ingredients/table

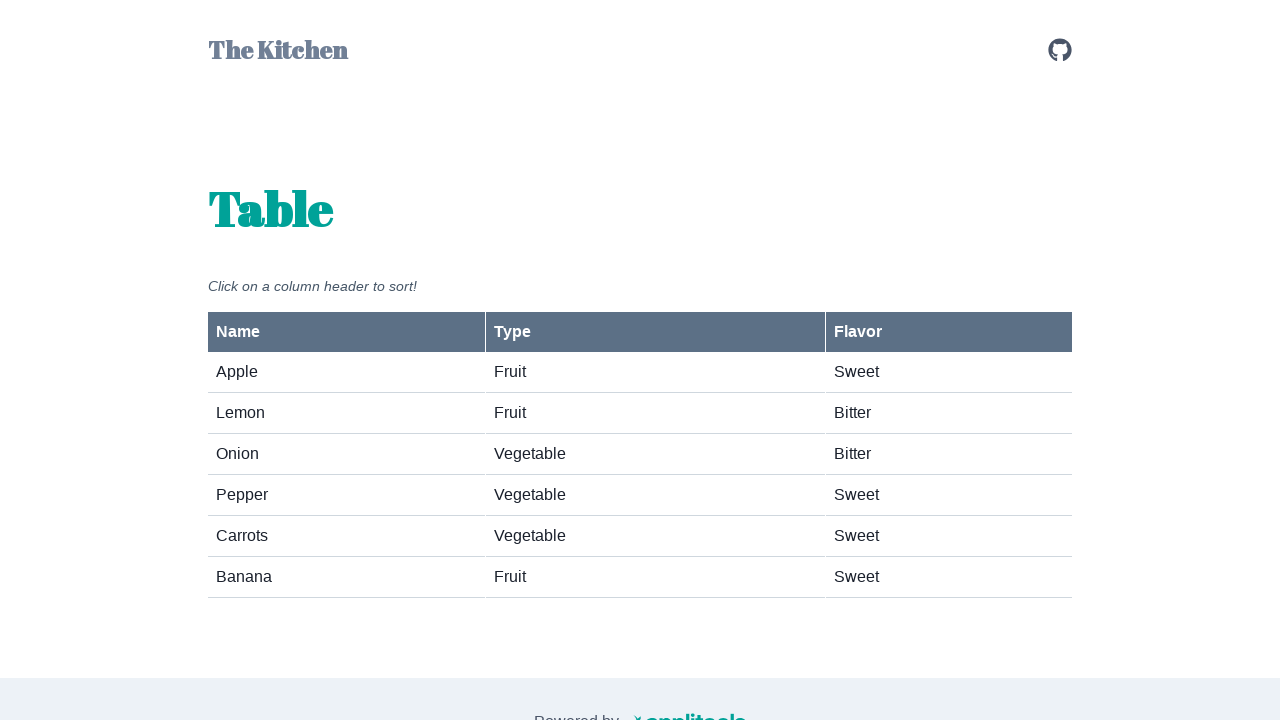

Clicked name column header to sort the table at (346, 332) on #column-button-name
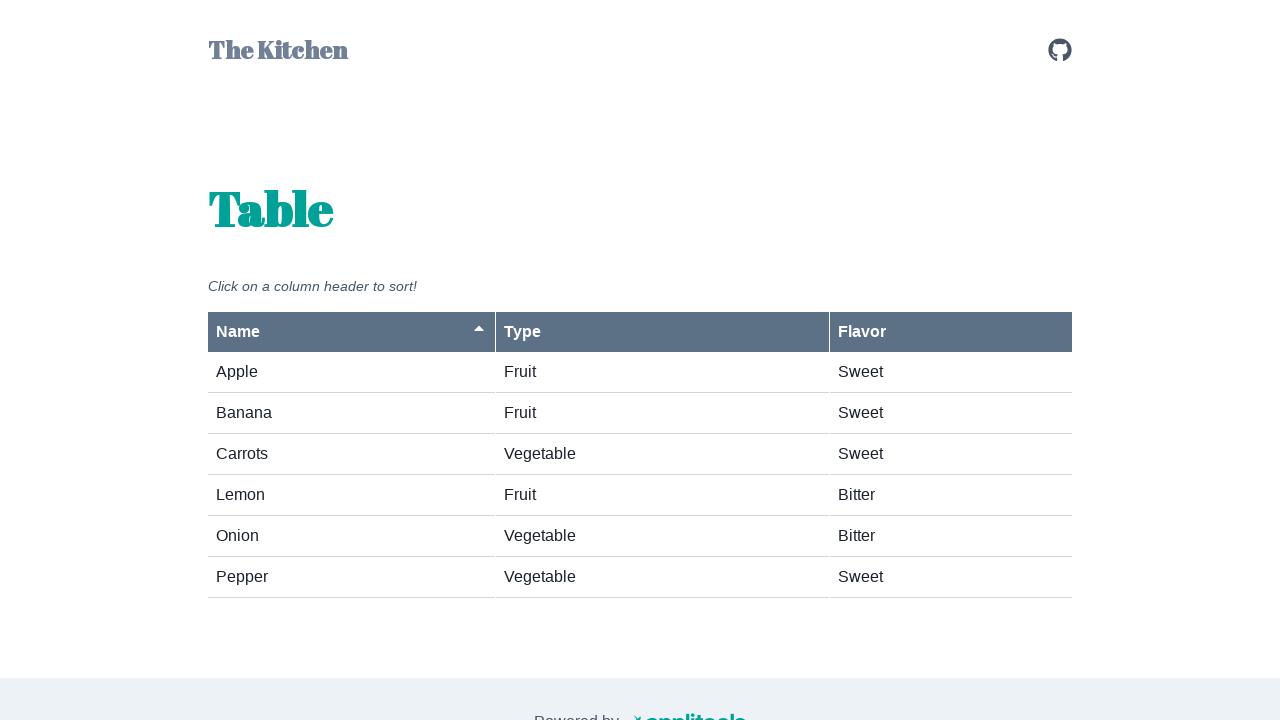

Waited for table sorting to complete
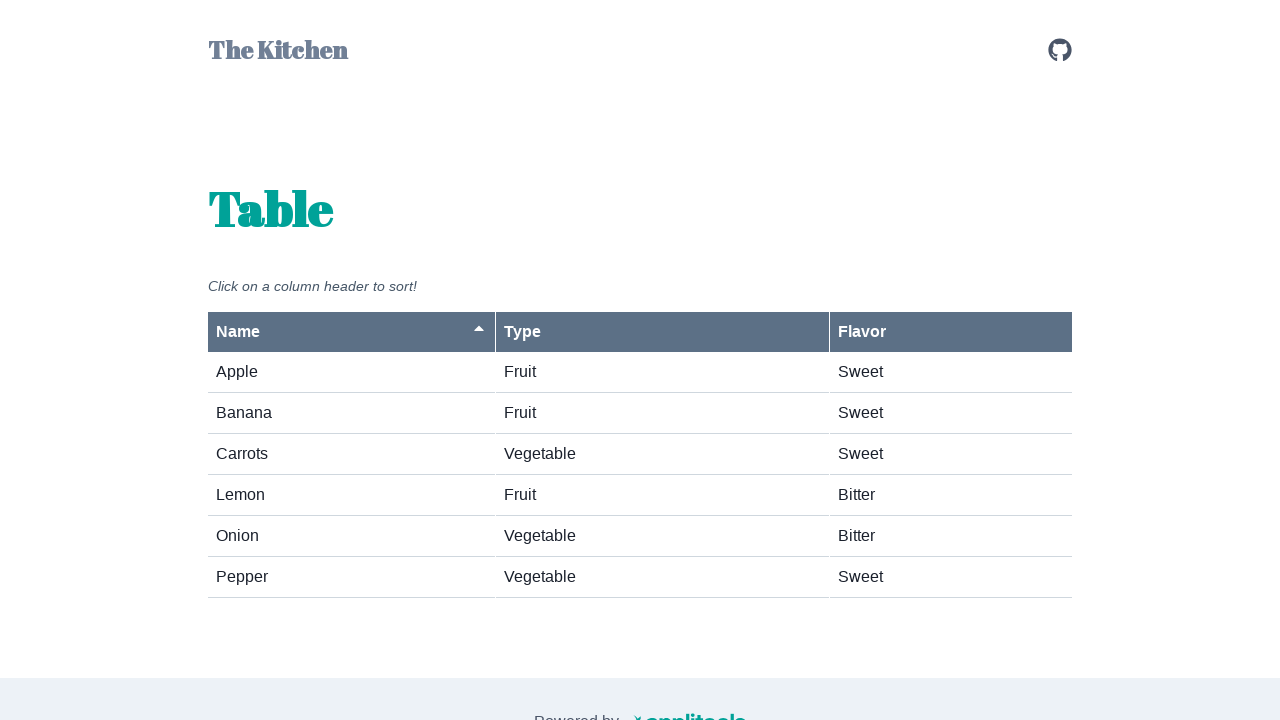

Retrieved all items from the first column
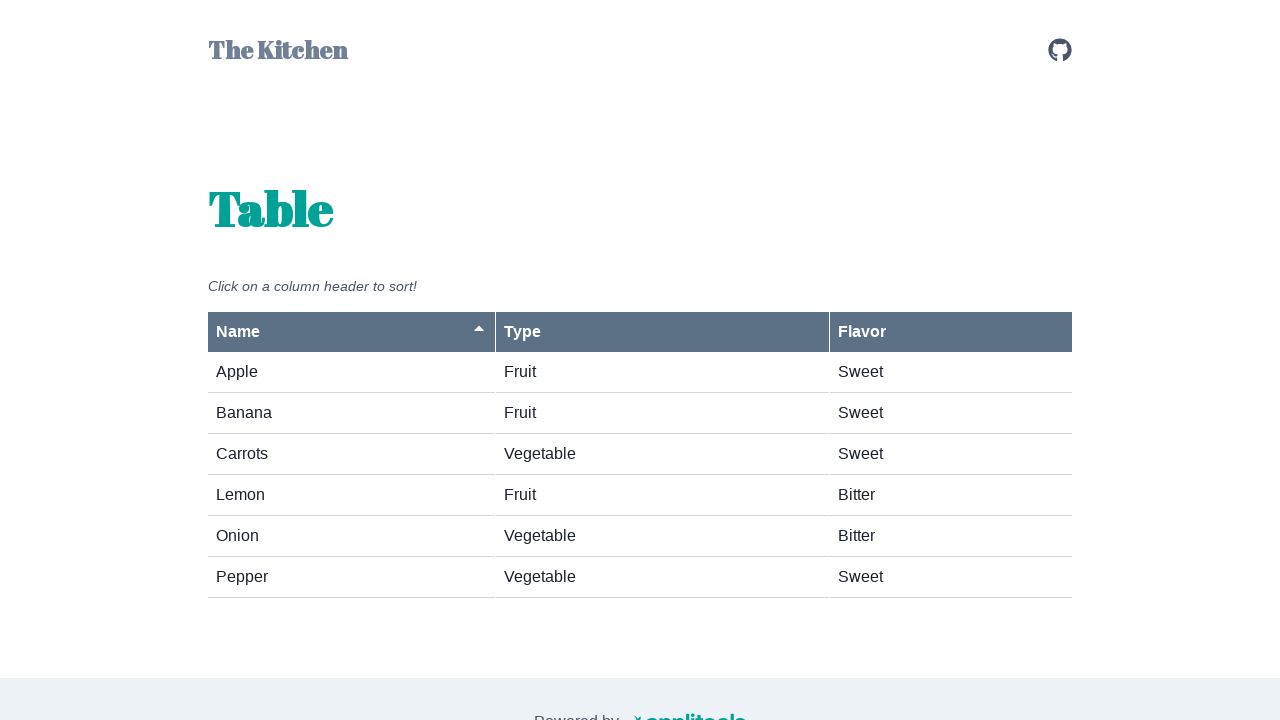

Captured text from 6 items in the table
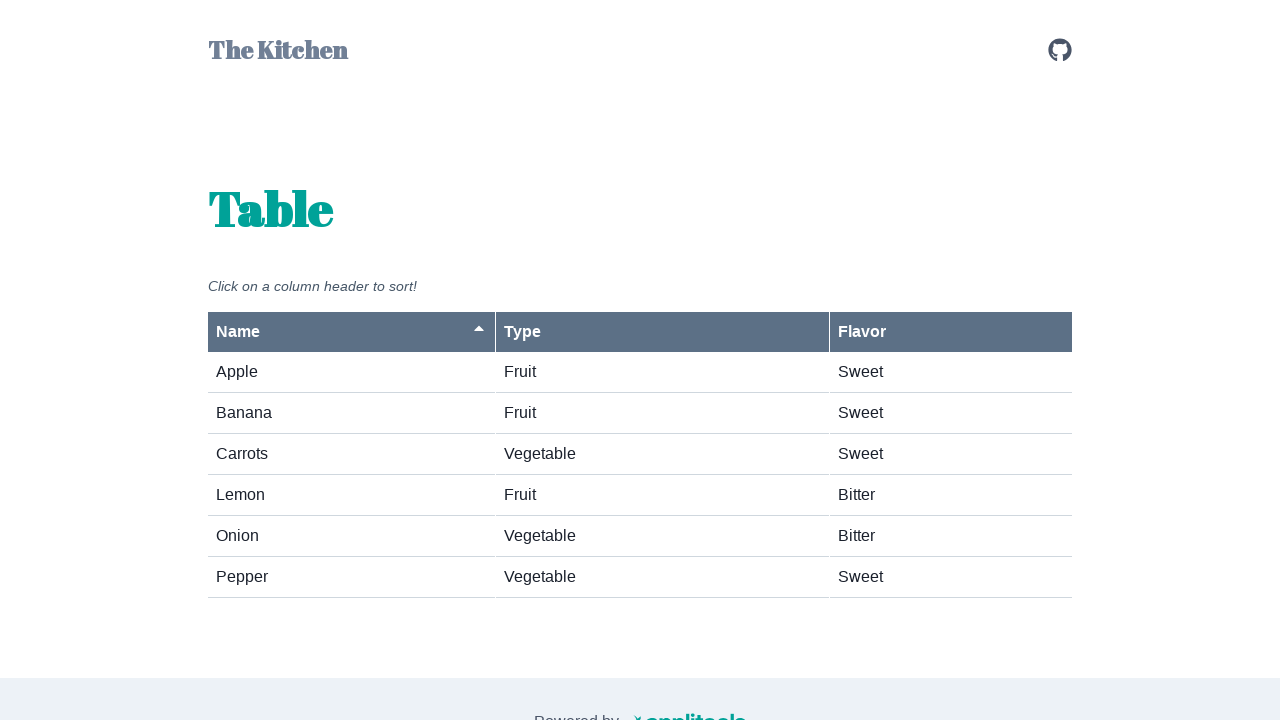

Created sorted version of the item list
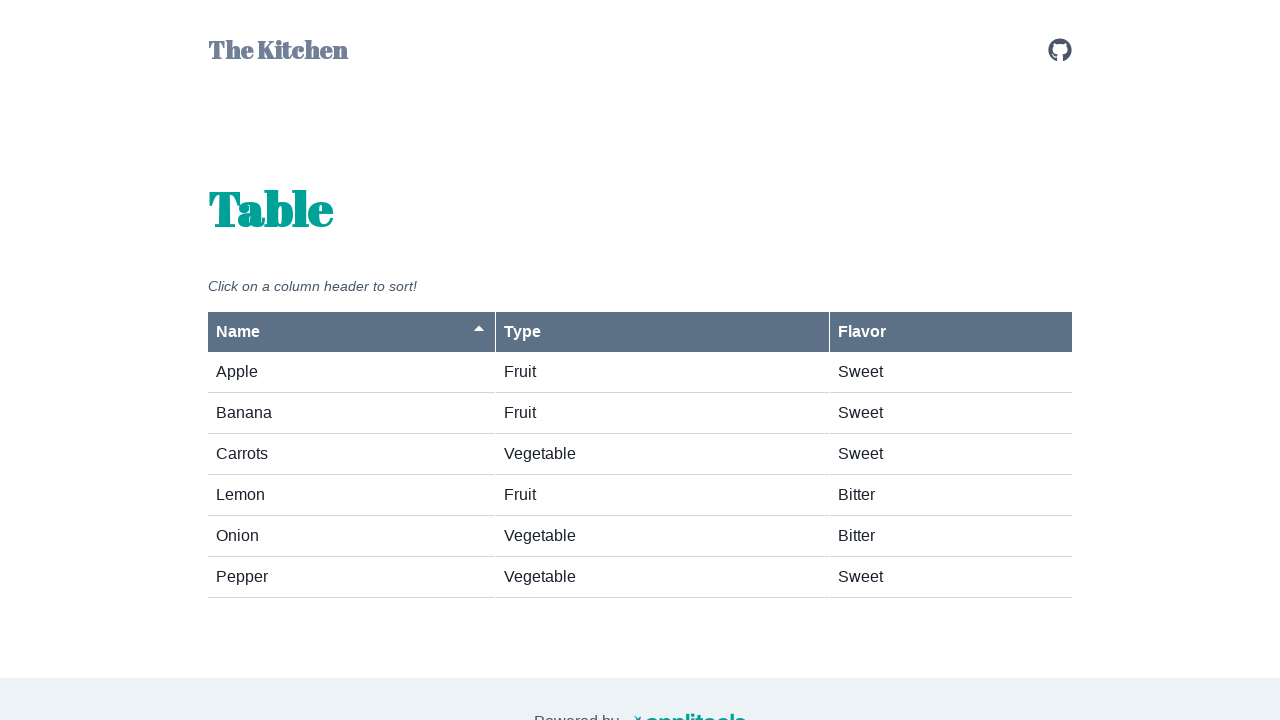

Verified table is sorted correctly alphabetically
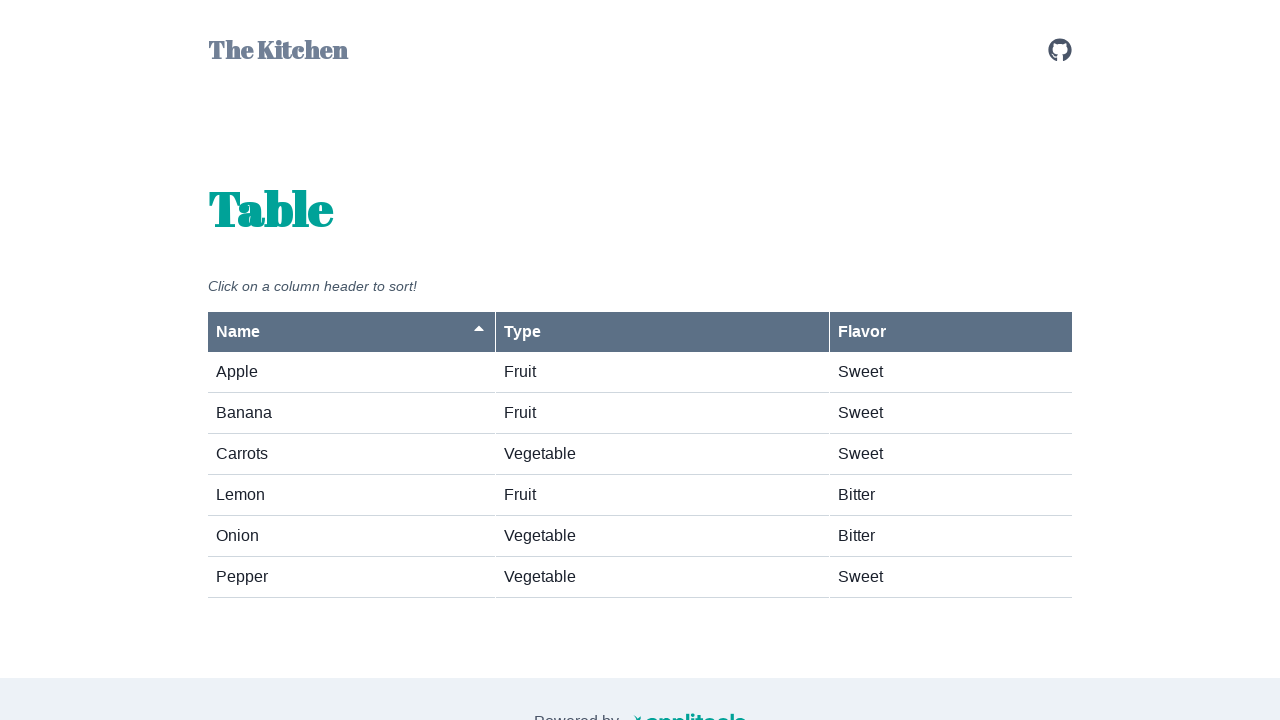

Located row(s) containing 'Onion'
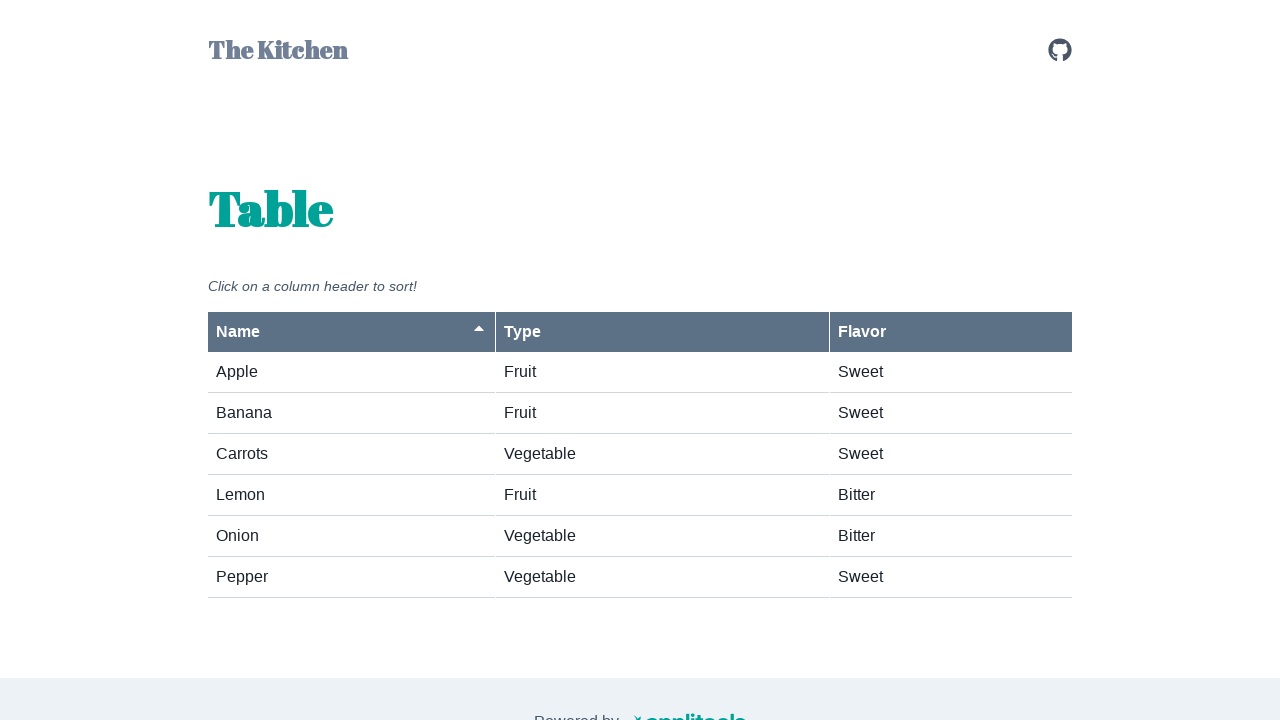

Located the flavor column for the Onion row
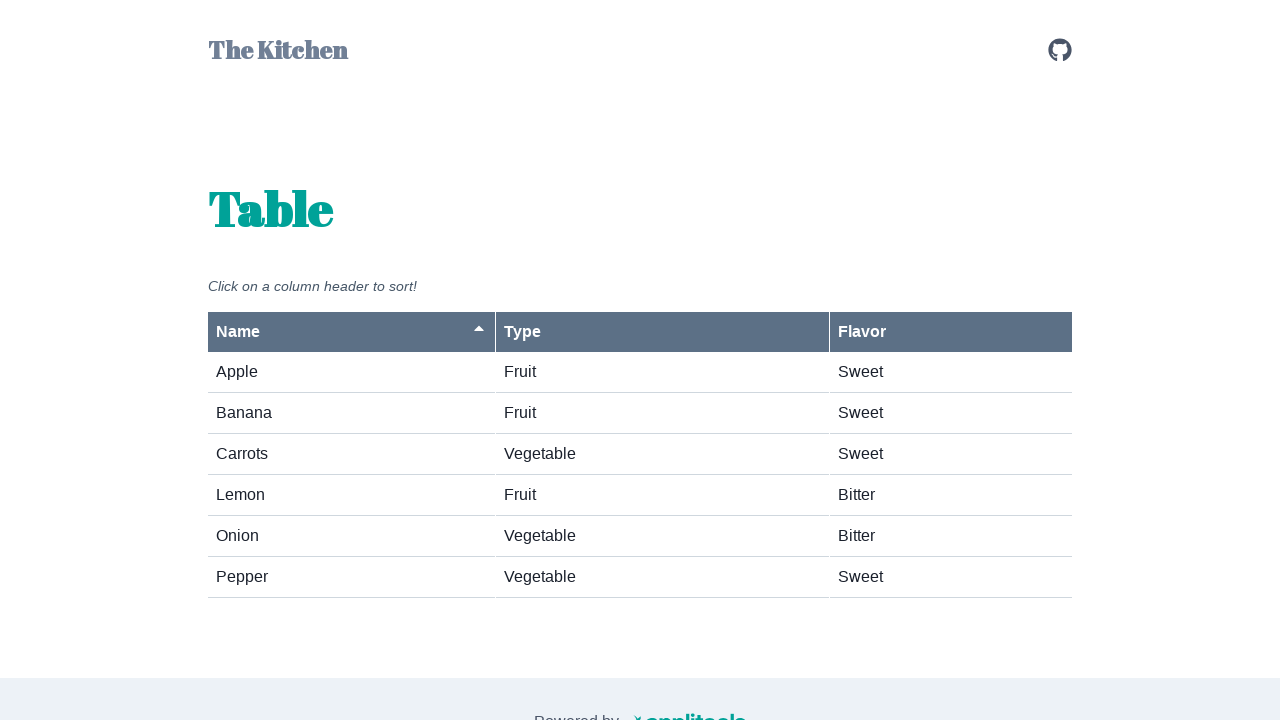

Retrieved flavor information for Onion: Bitter
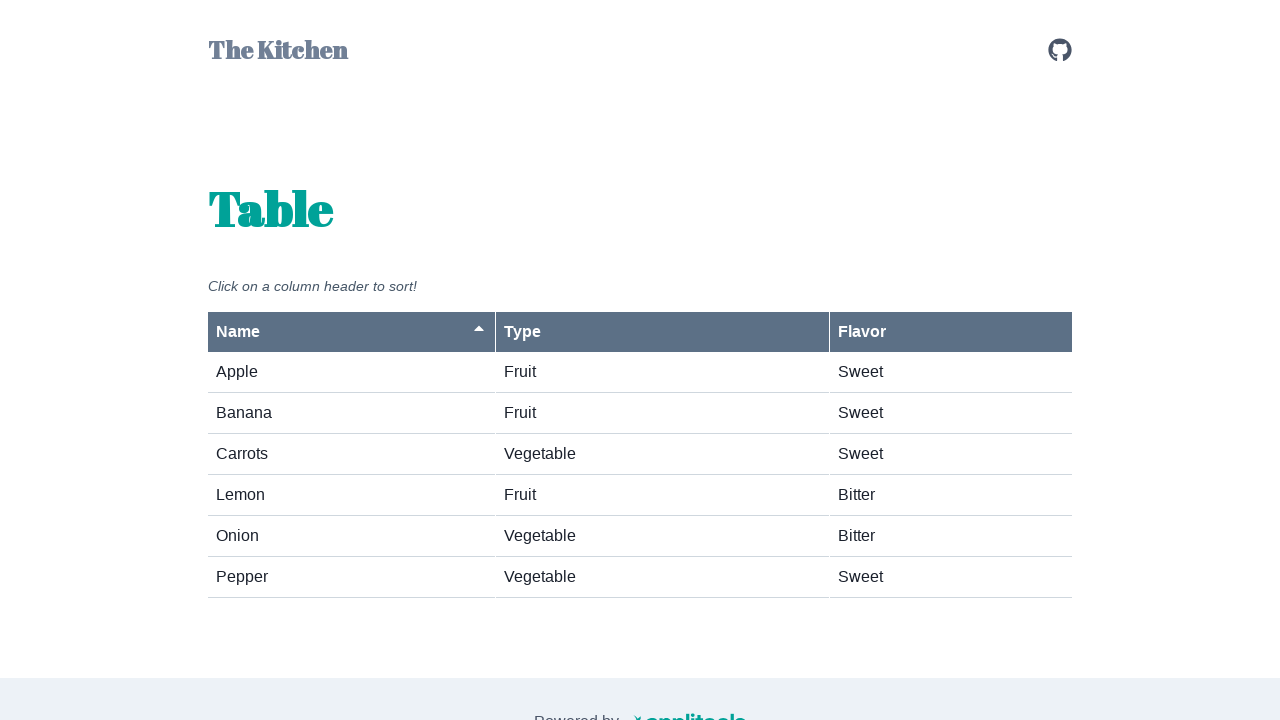

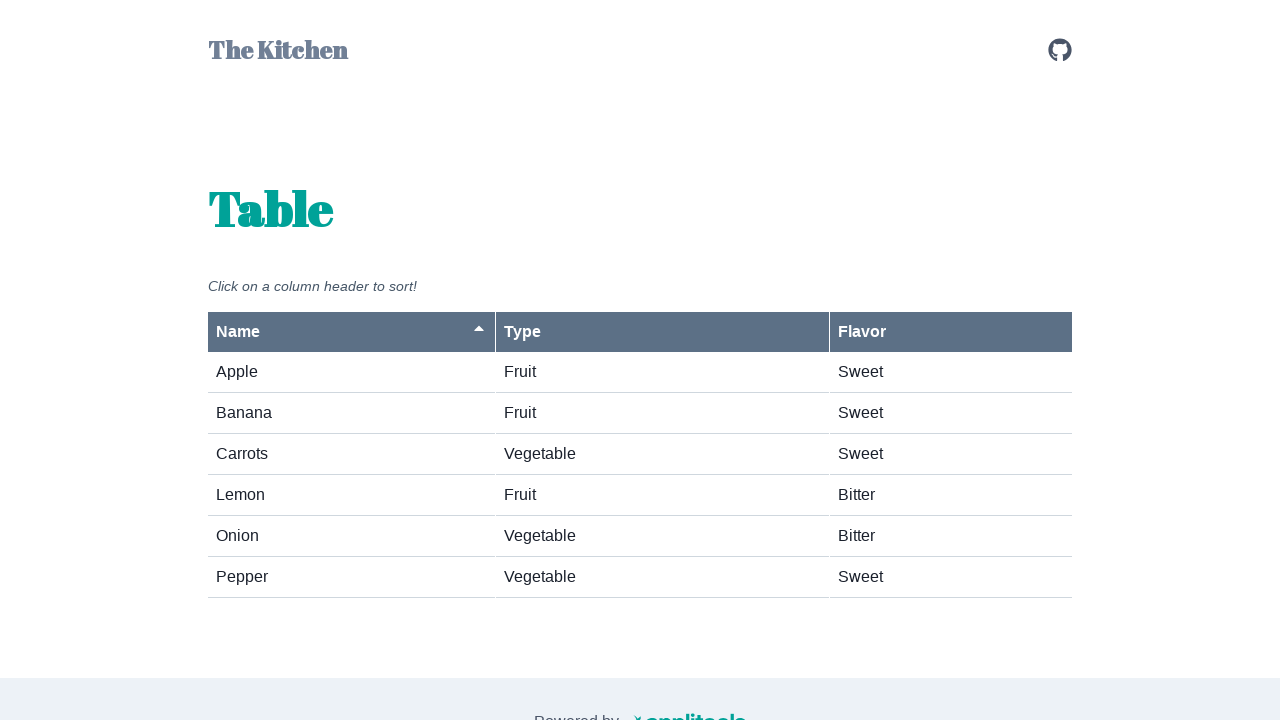